Navigates to a page and verifies the h1 element is present by checking its CSS background-color property

Starting URL: https://kristinek.github.io/site/examples/po

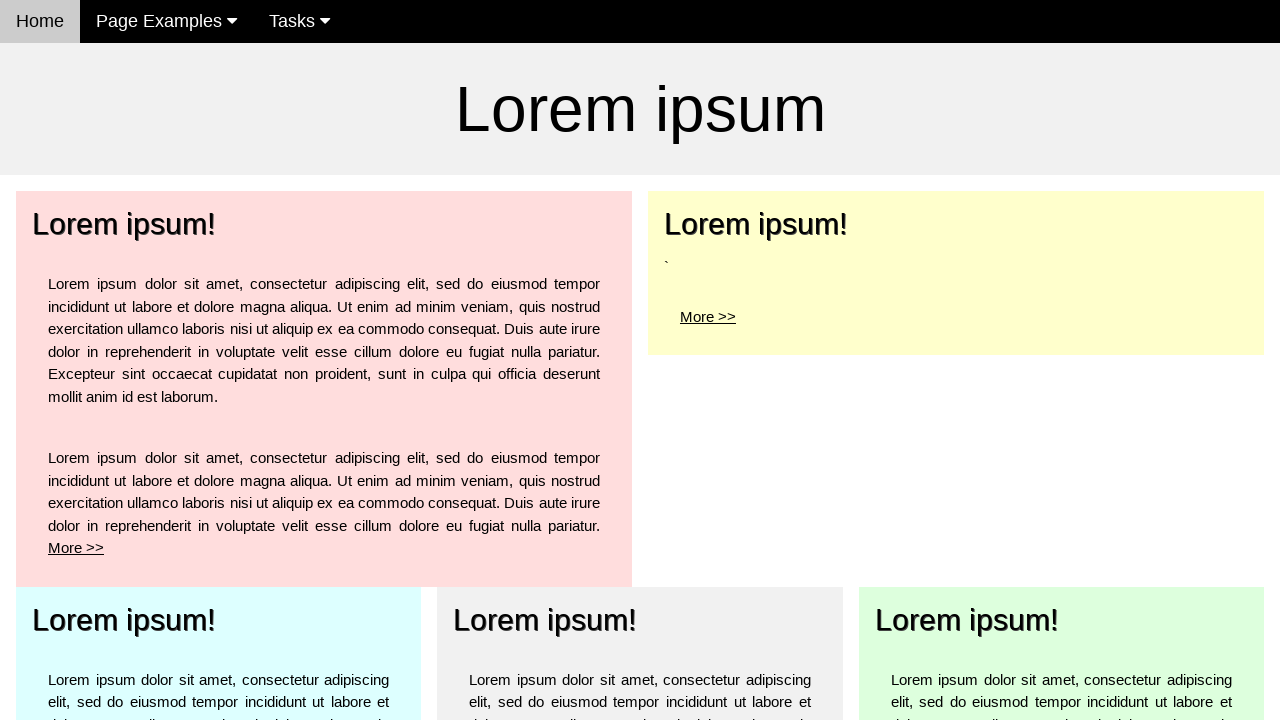

Navigated to https://kristinek.github.io/site/examples/po
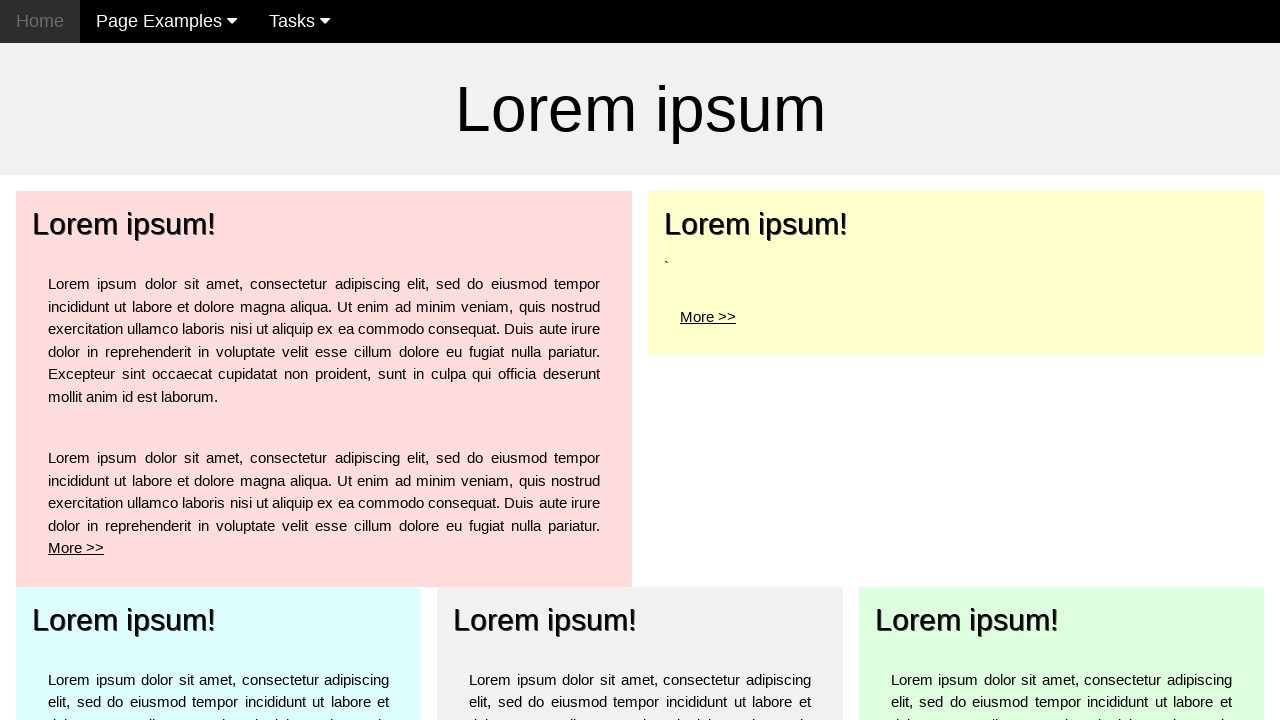

H1 element appeared on the page
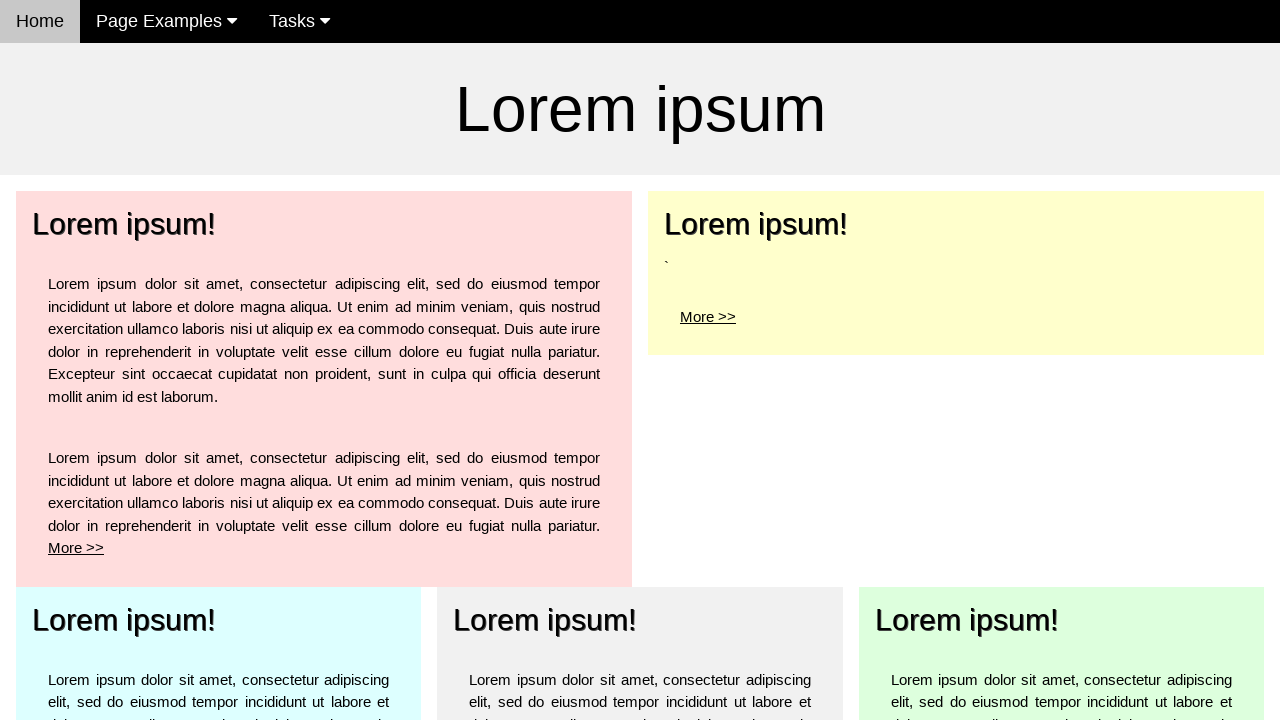

Retrieved h1 background-color CSS property: rgba(0, 0, 0, 0)
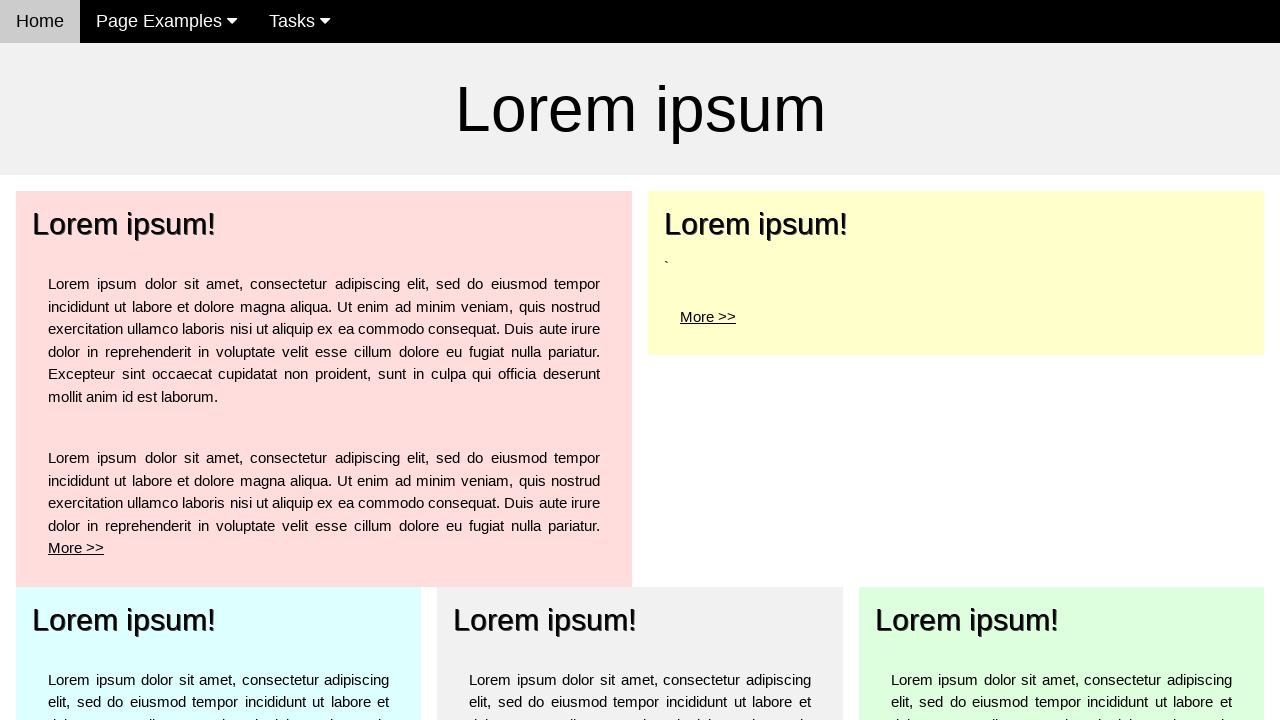

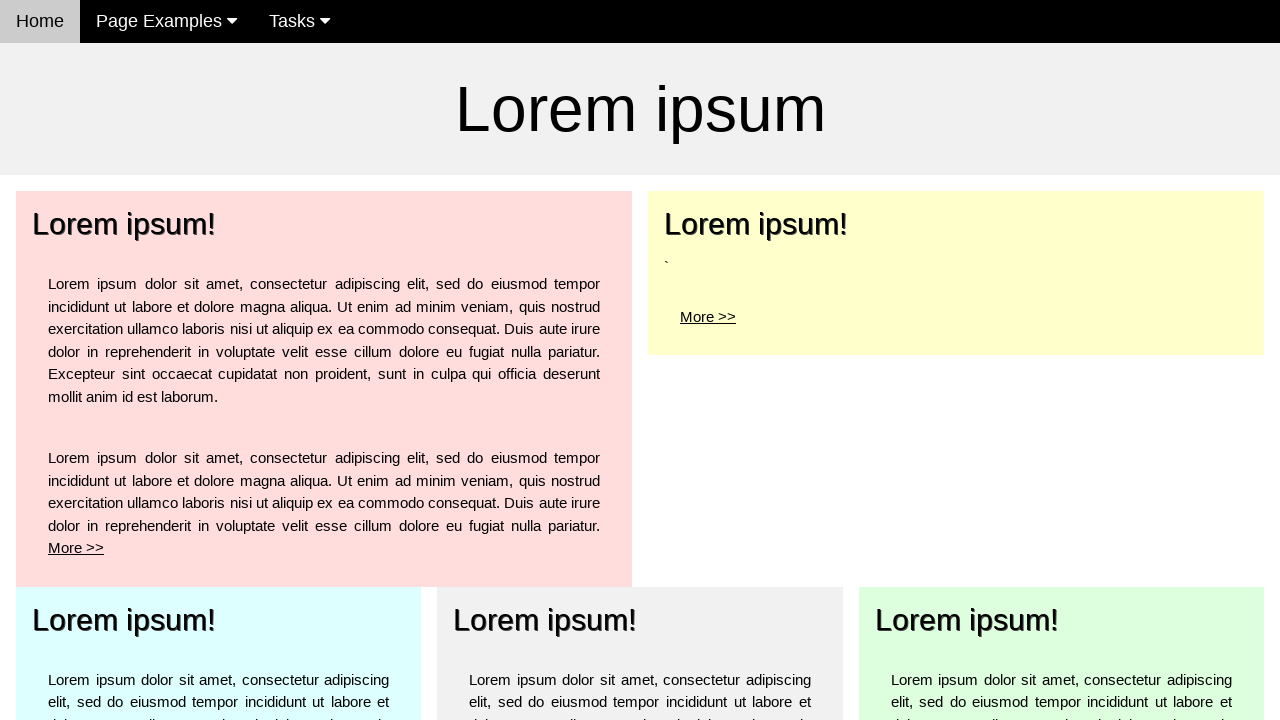